Tests the jQuery UI datepicker by opening the calendar and selecting tomorrow's date using the data-date attribute.

Starting URL: https://jqueryui.com/datepicker/

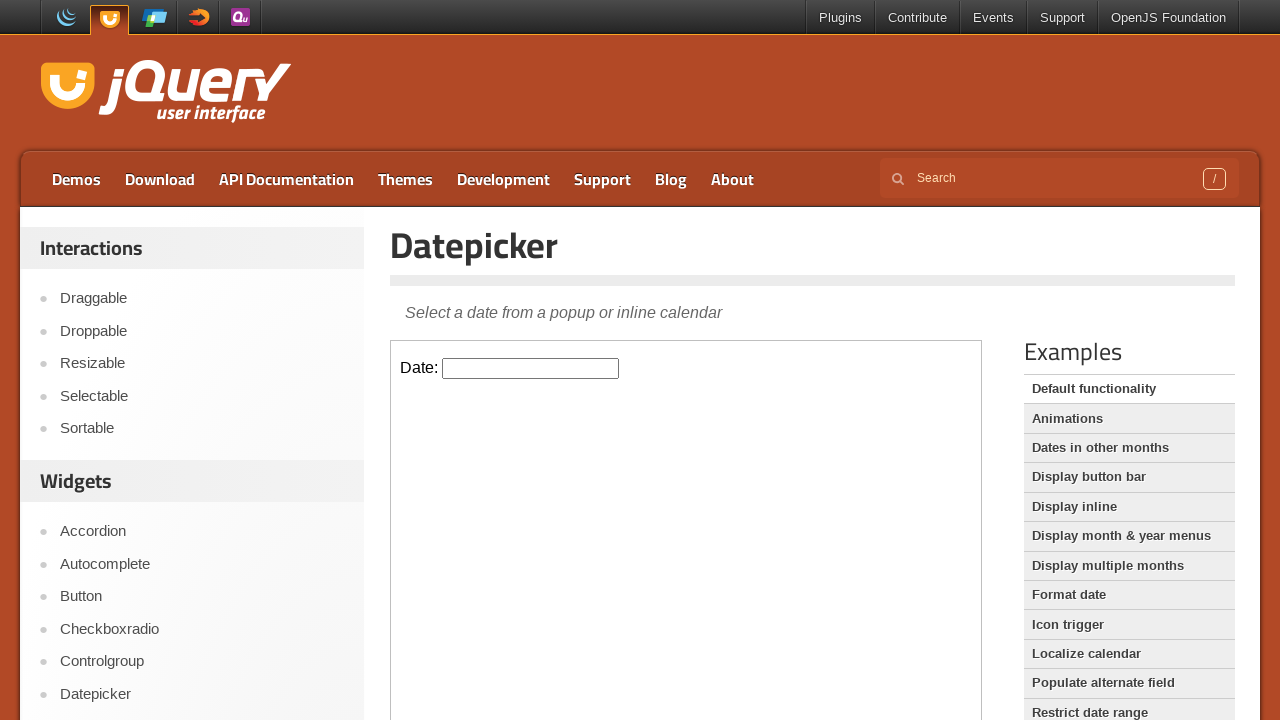

Located the iframe containing the datepicker
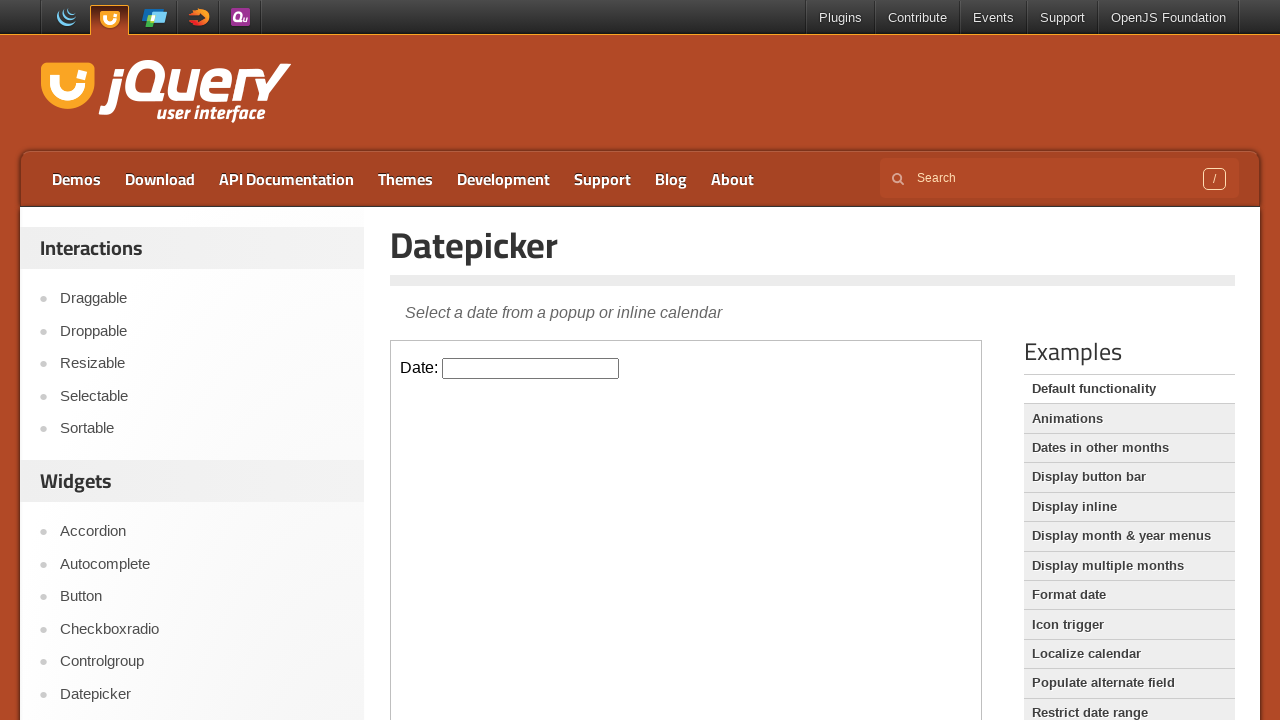

Clicked on the datepicker input to open the calendar at (531, 368) on iframe >> nth=0 >> internal:control=enter-frame >> #datepicker
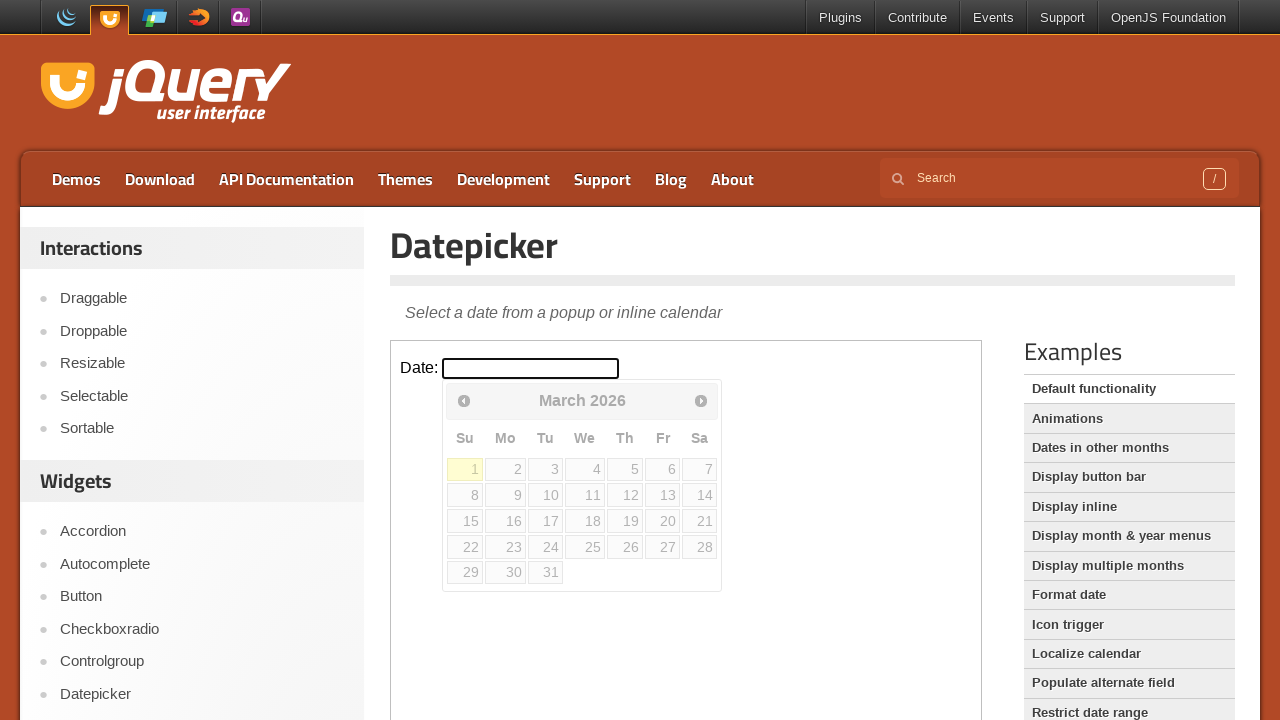

Calculated tomorrow's date
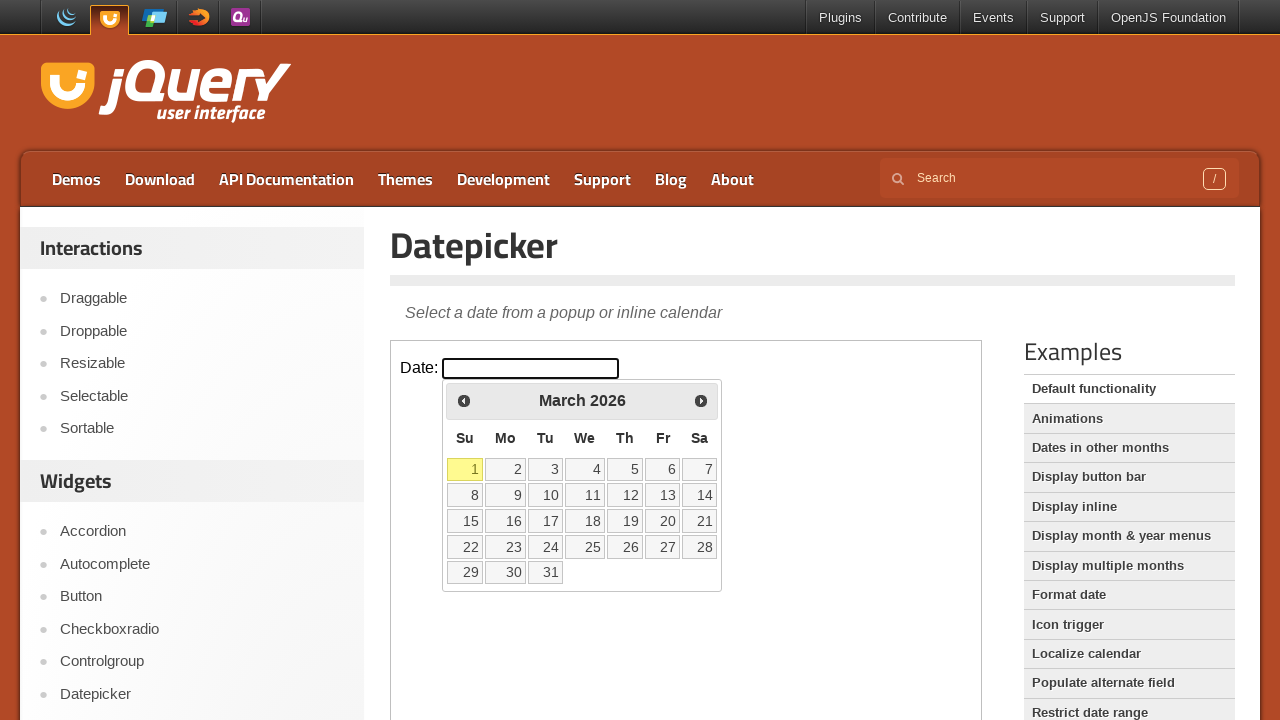

Selected tomorrow's date (2) using data-date attribute at (506, 469) on iframe >> nth=0 >> internal:control=enter-frame >> a[data-date='2']
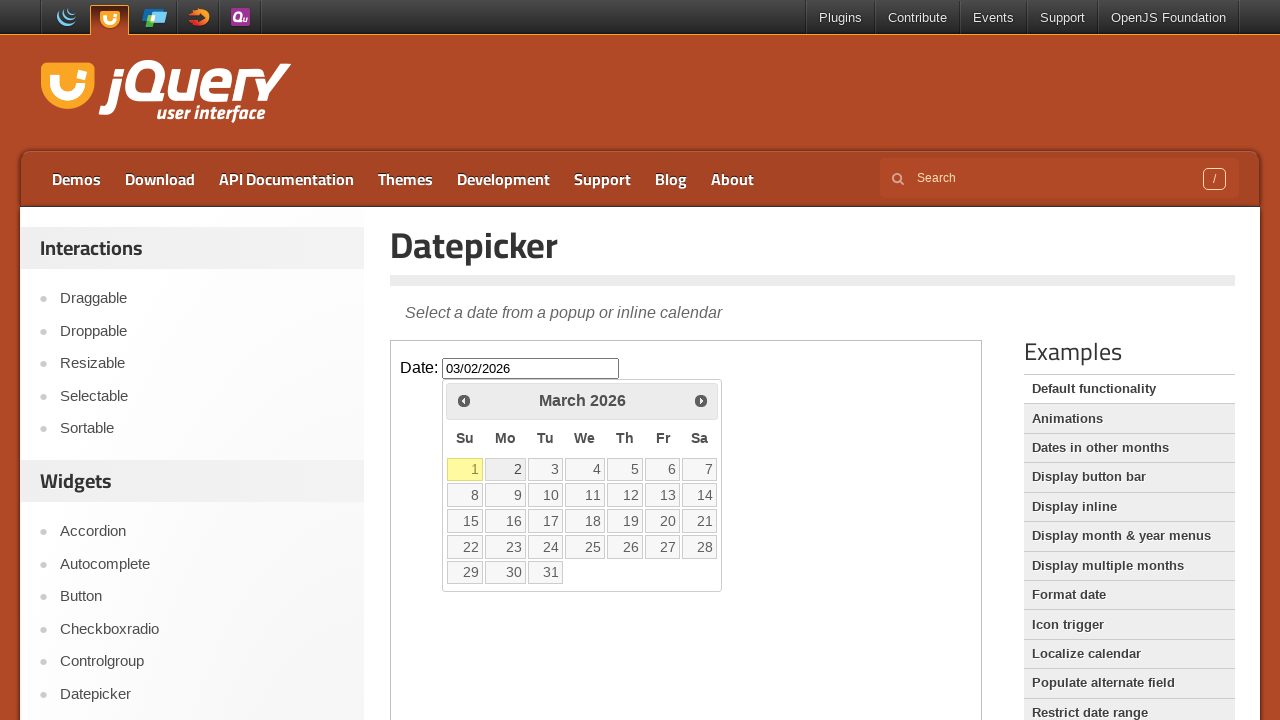

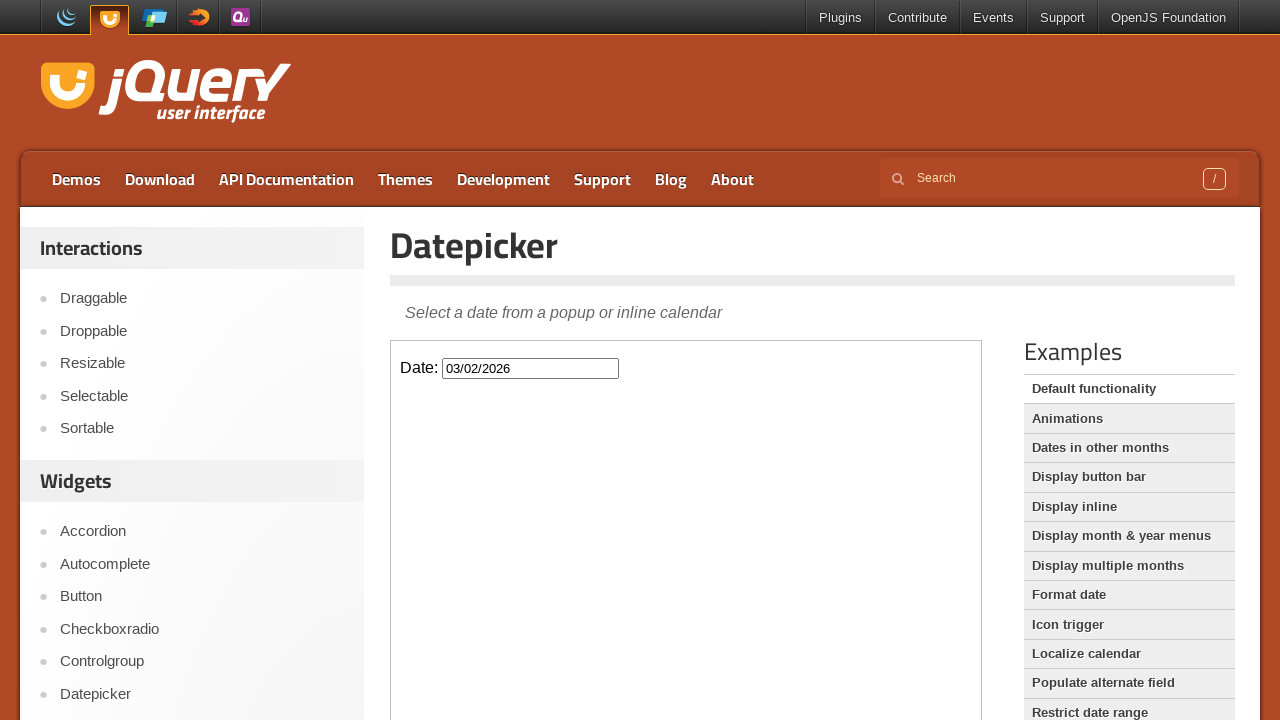